Tests login form validation with valid username but empty password

Starting URL: http://the-internet.herokuapp.com/login

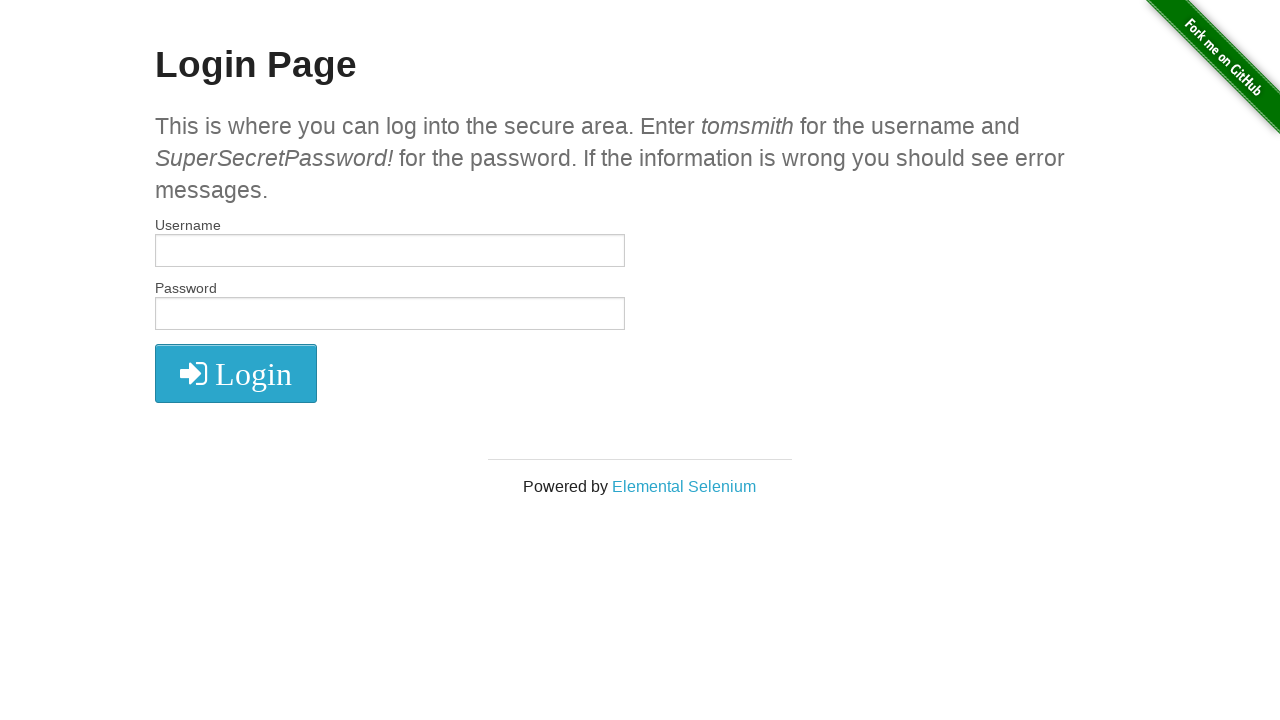

Filled username field with 'tomsmith' on #username
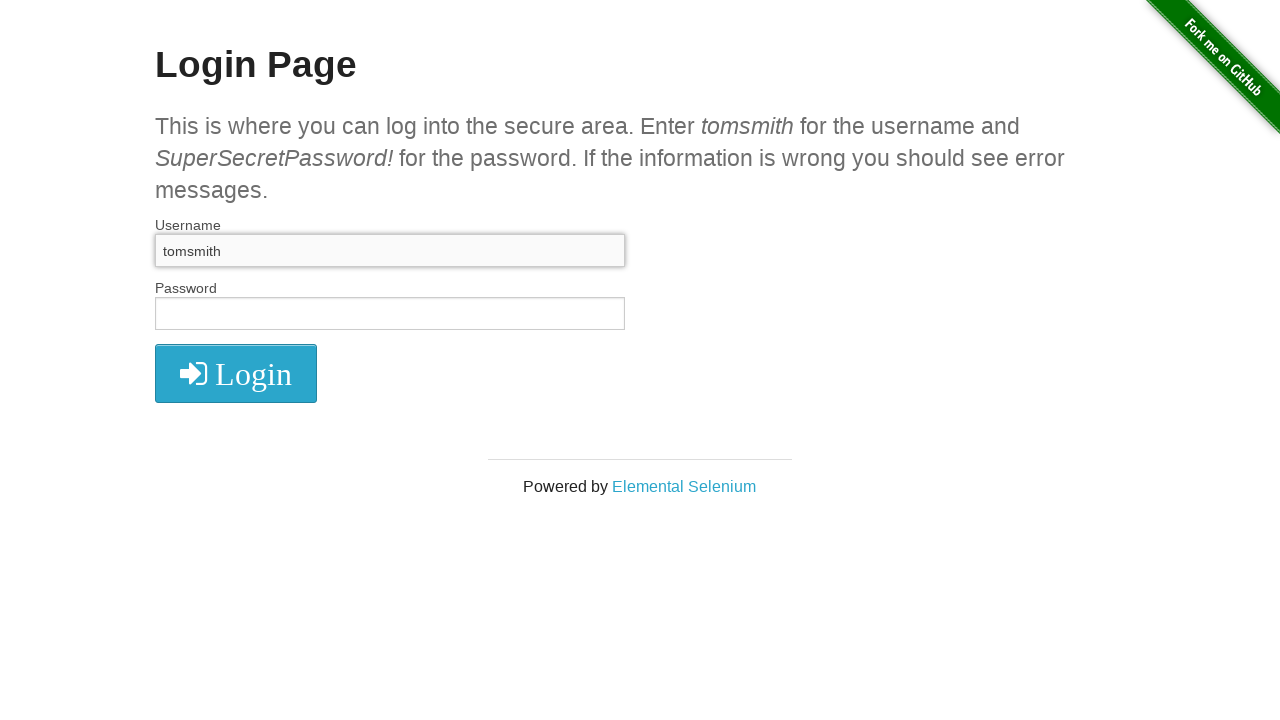

Clicked login button with empty password at (236, 373) on button[type='submit']
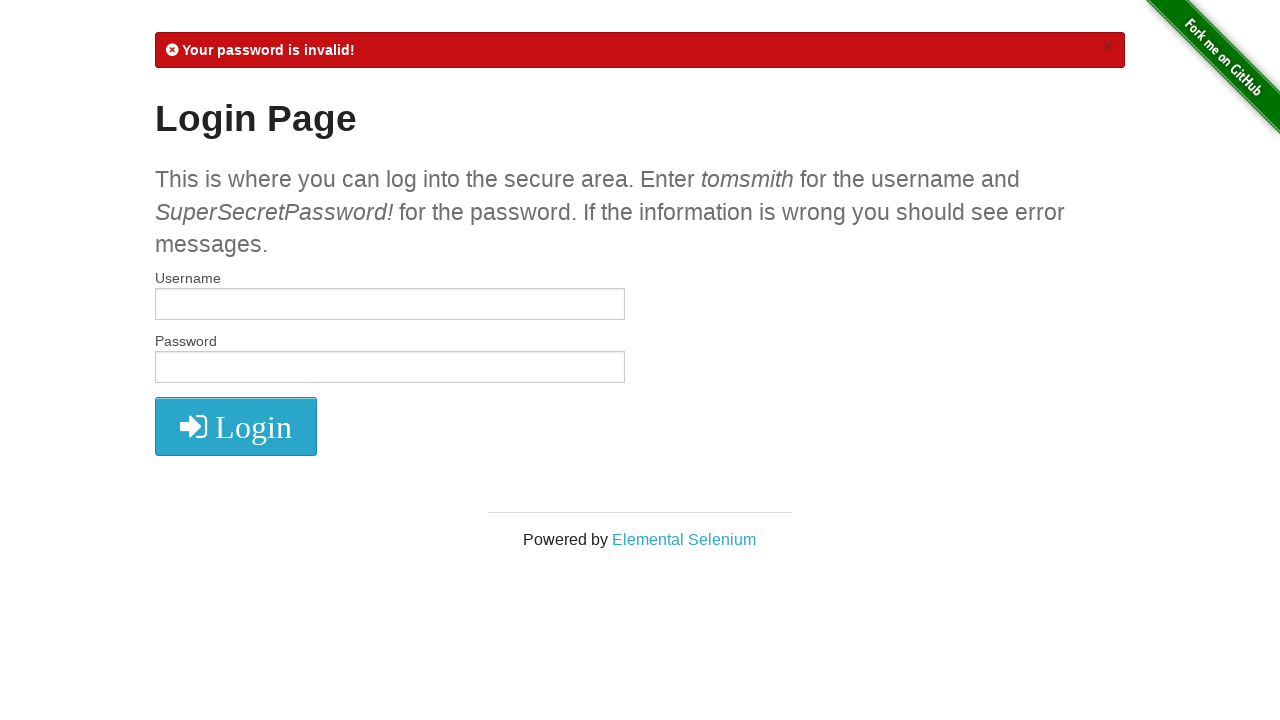

Verified error message 'Your password is invalid!' appeared
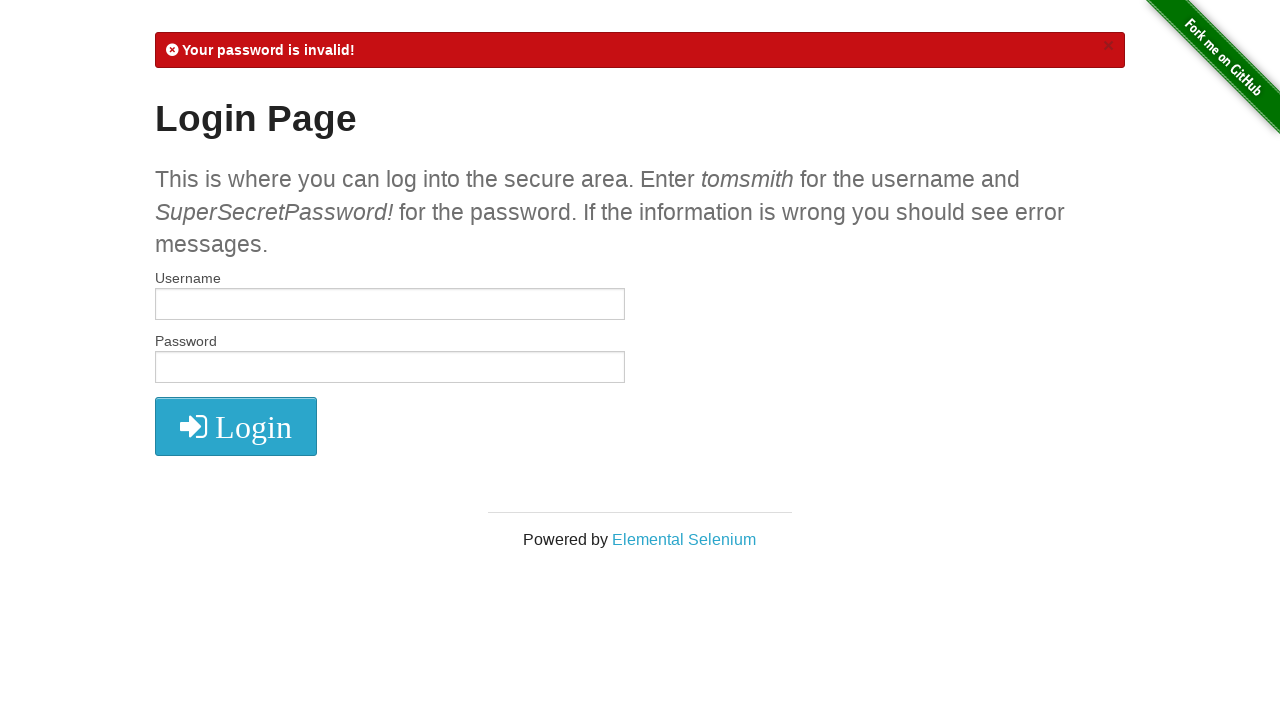

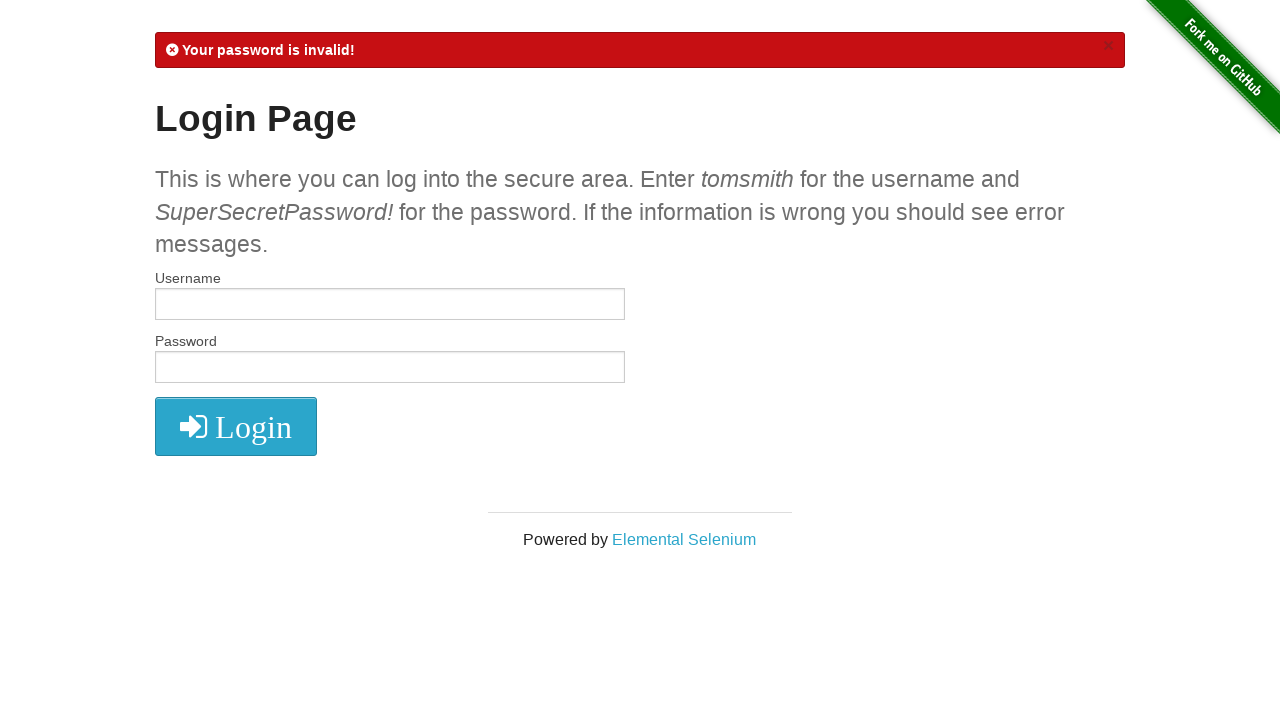